Tests checkbox functionality by clicking all checkboxes in a form

Starting URL: https://the-internet.herokuapp.com/checkboxes

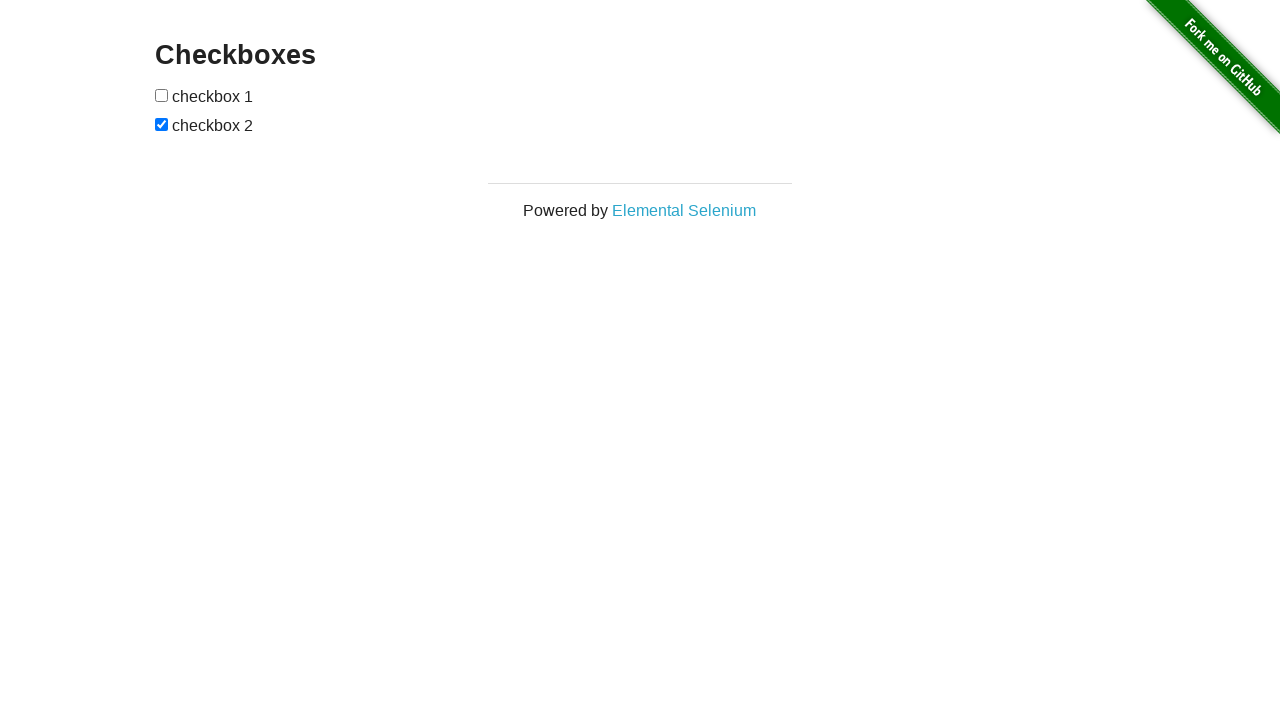

Located all checkboxes in the form
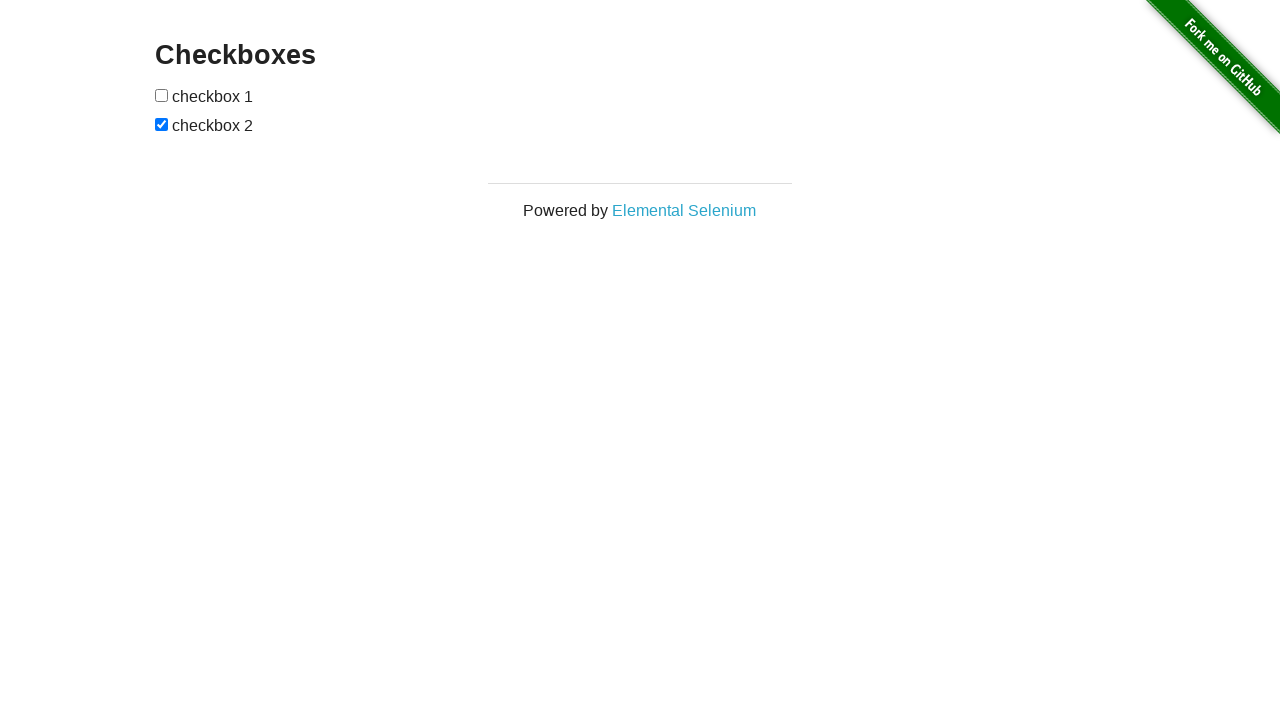

Clicked checkbox 1 at (162, 95) on xpath=//form[@id='checkboxes']//input >> nth=0
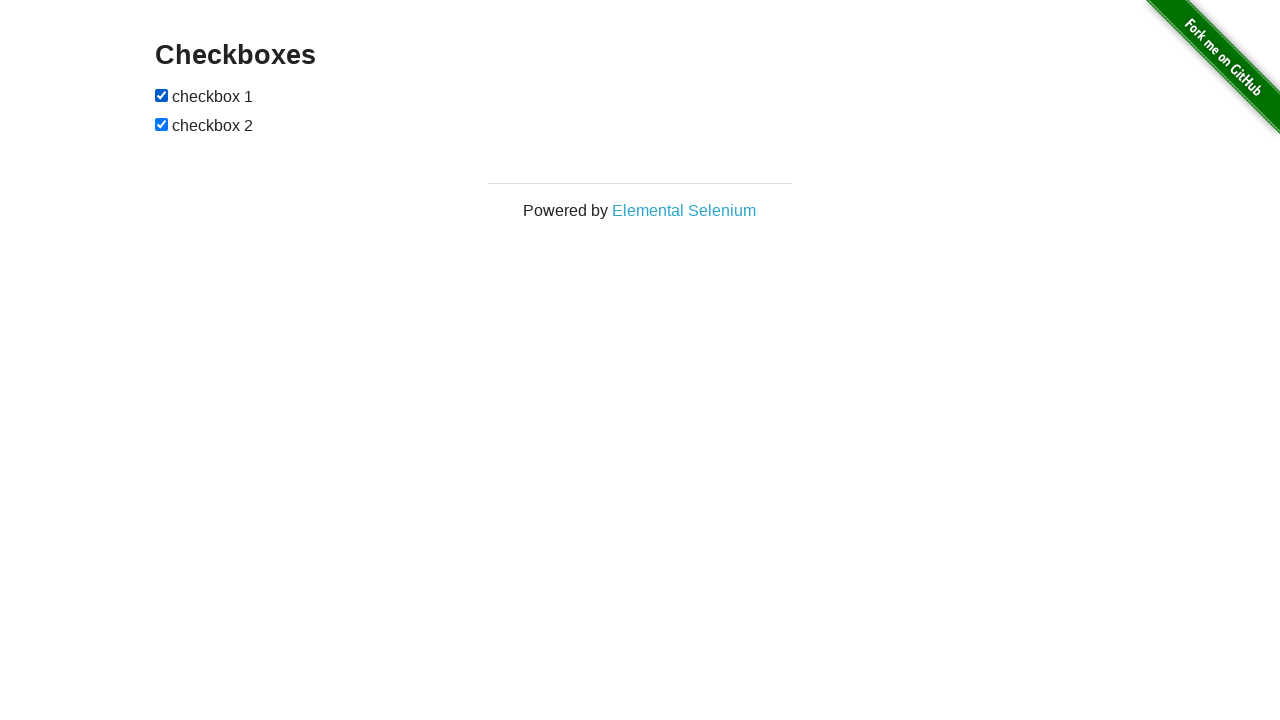

Waited 1 second after clicking checkbox 1
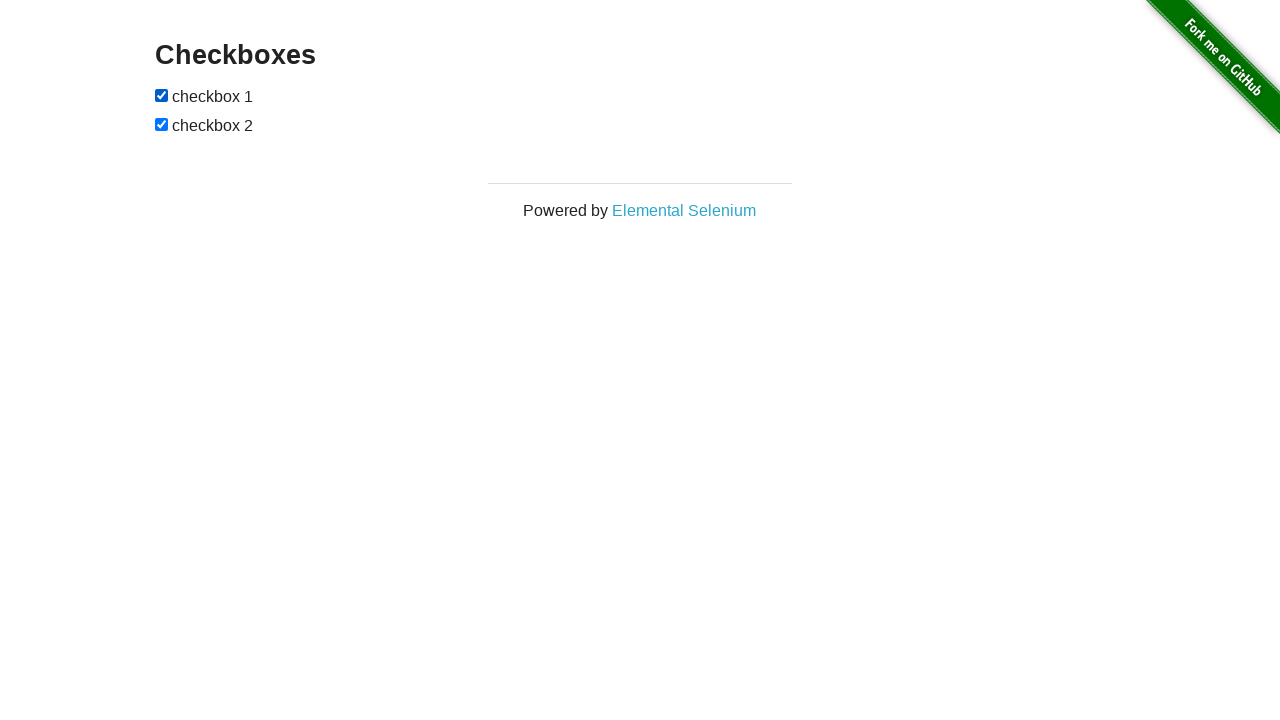

Clicked checkbox 2 at (162, 124) on xpath=//form[@id='checkboxes']//input >> nth=1
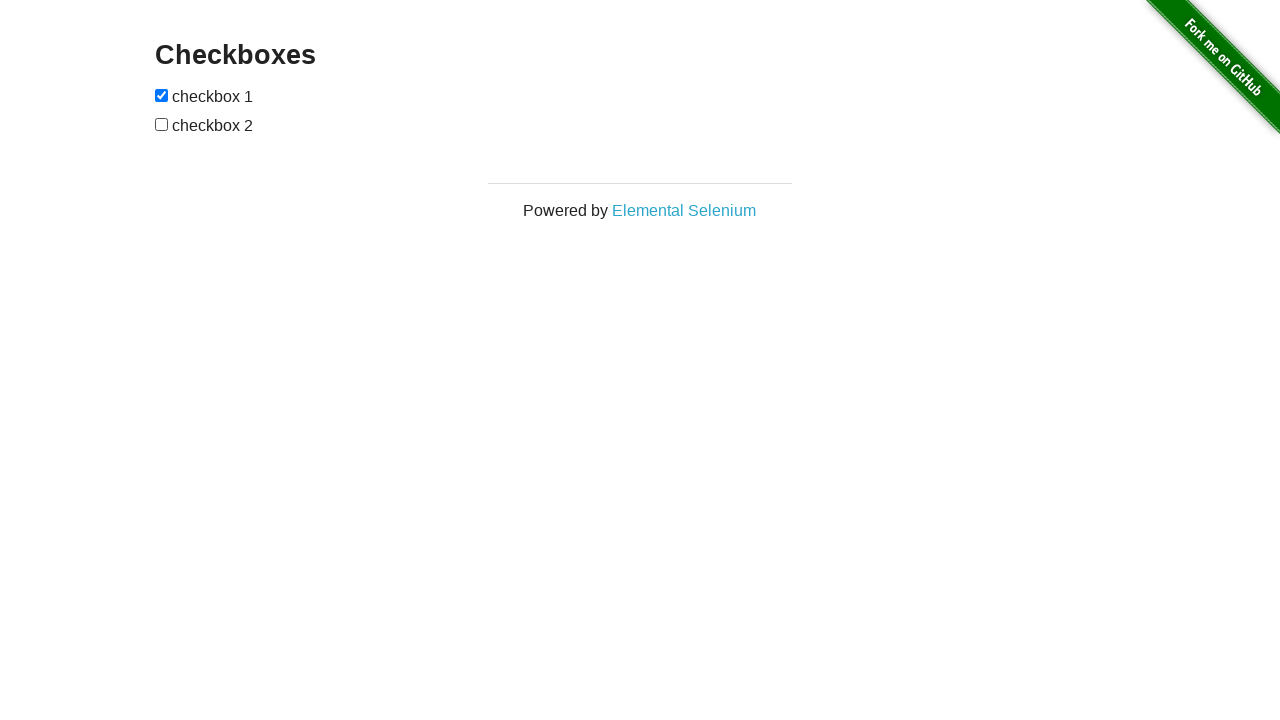

Waited 1 second after clicking checkbox 2
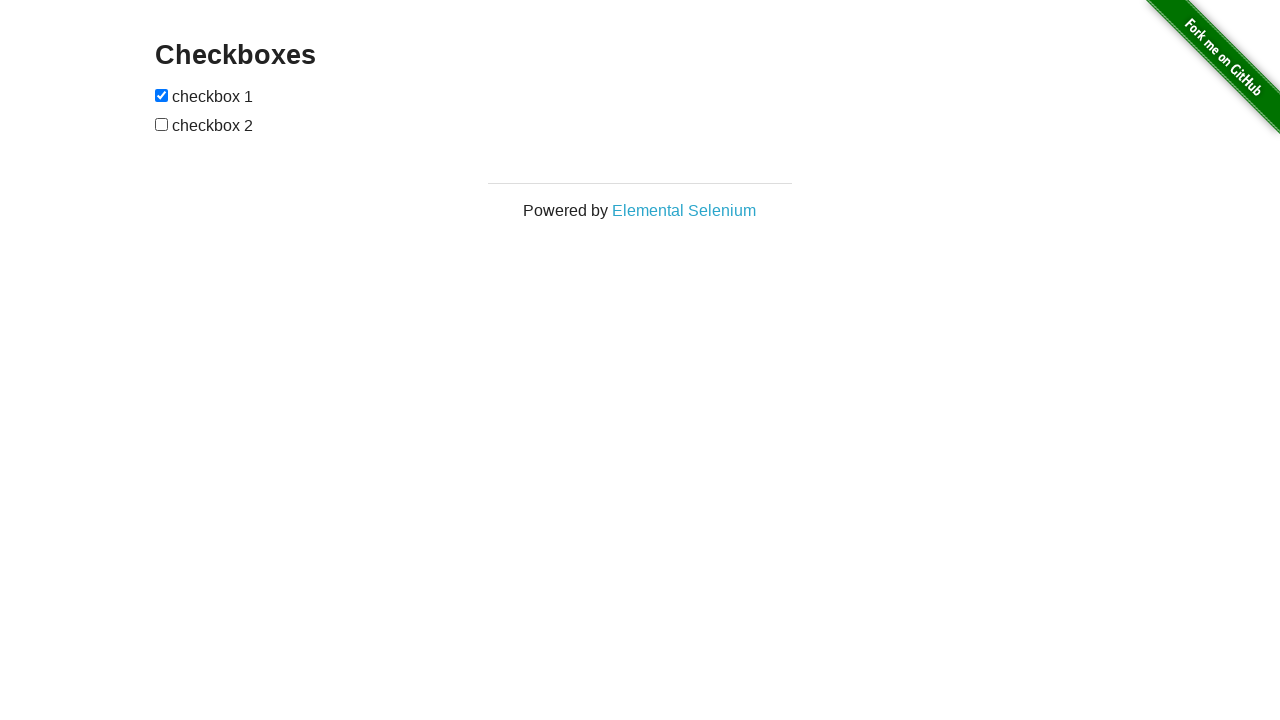

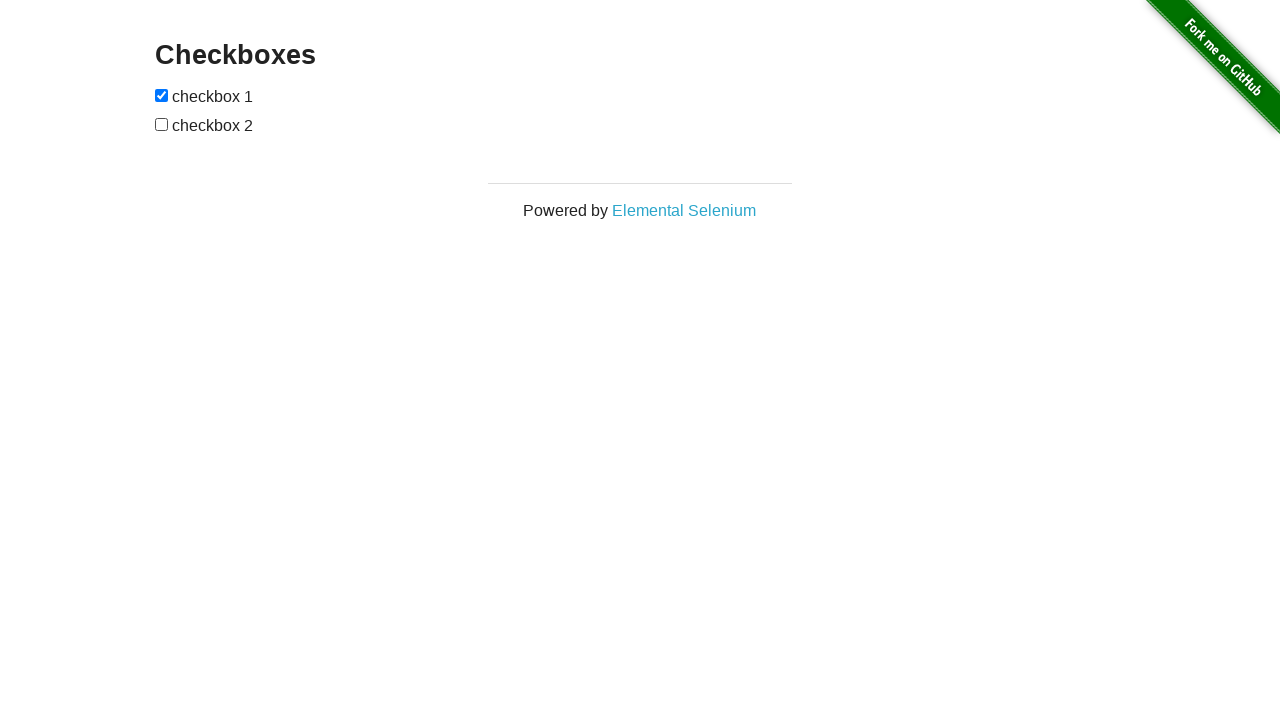